Tests percentage calculator with negative and positive numbers by calculating -20% of 50 and verifying the result equals 50

Starting URL: http://www.calculator.net/

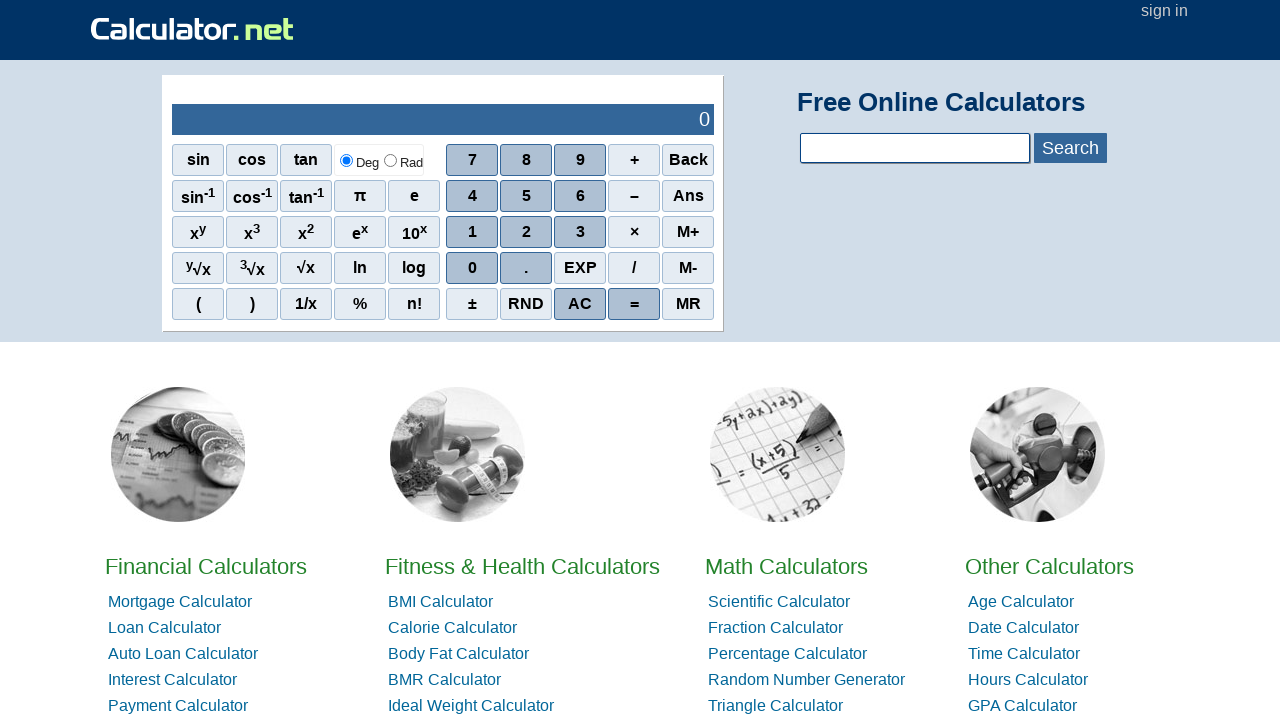

Clicked on Math Calculators at (786, 566) on xpath=//*[@id="homelistwrap"]/div[3]/div[2]/a
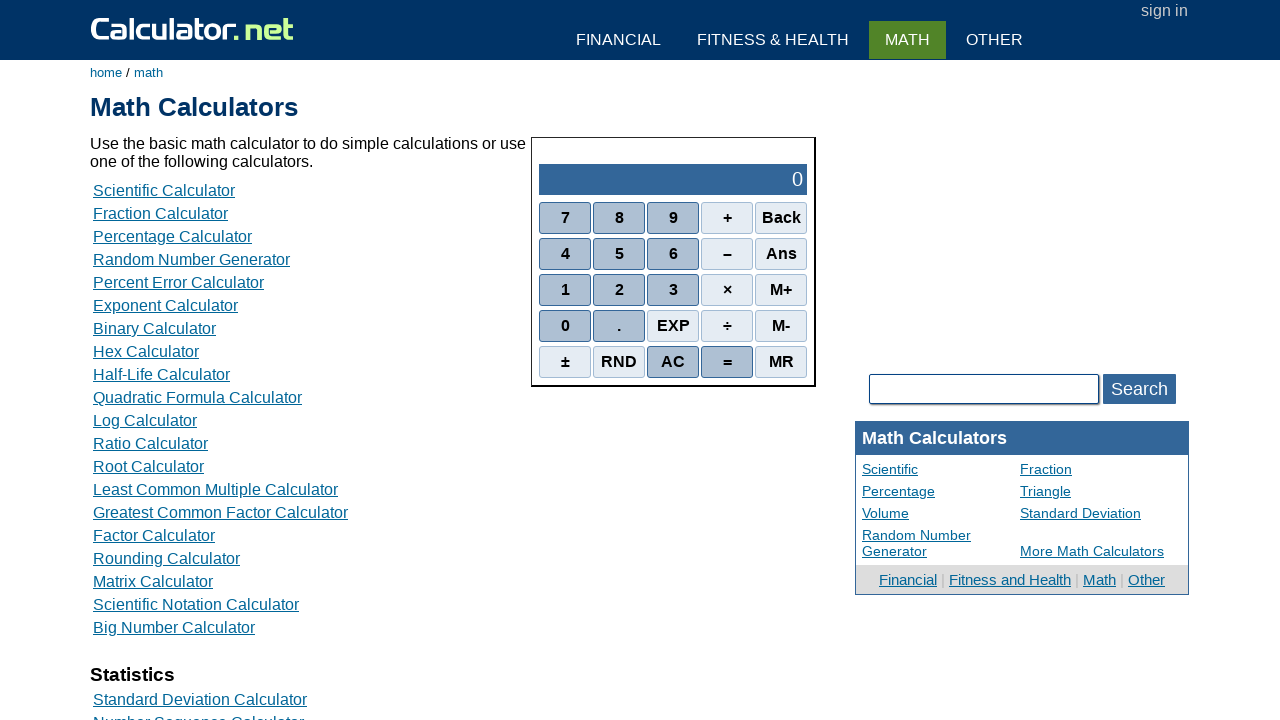

Clicked on Percent Calculators at (172, 236) on xpath=//*[@id="content"]/table[2]/tbody/tr/td/div[3]/a
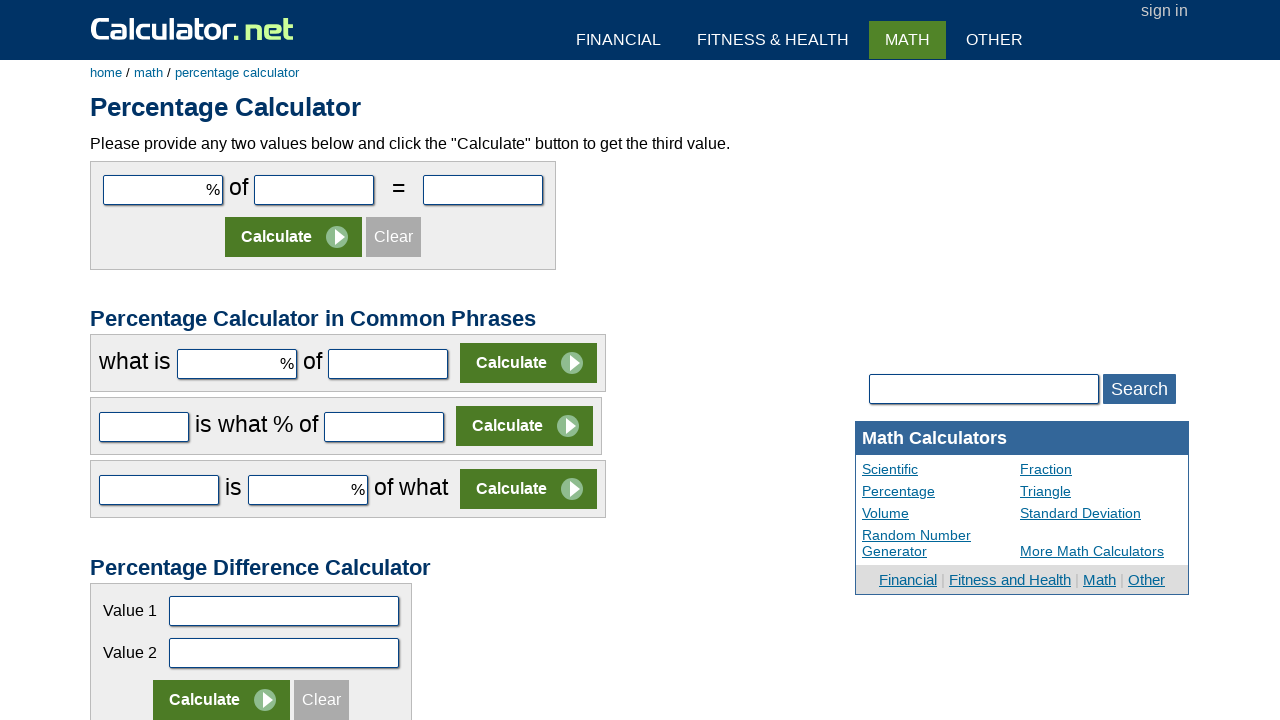

Entered -20 in the first percentage field on #cpar1
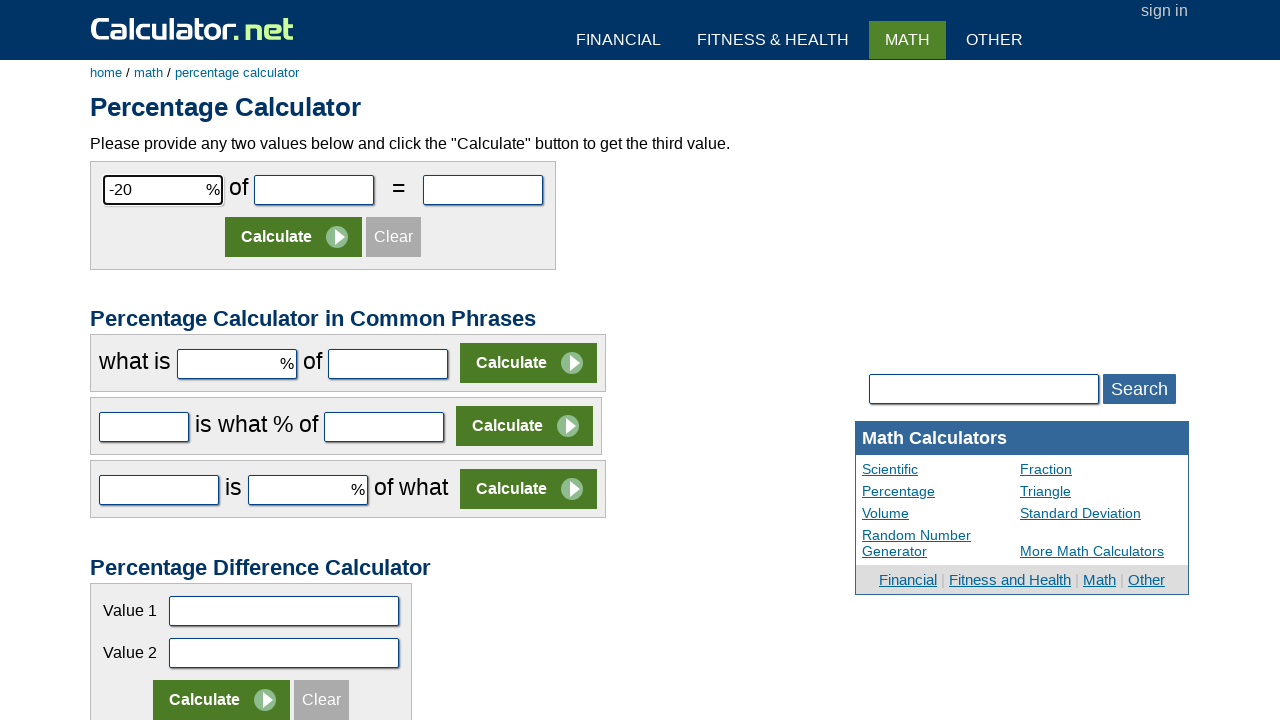

Entered 50 in the second field on #cpar2
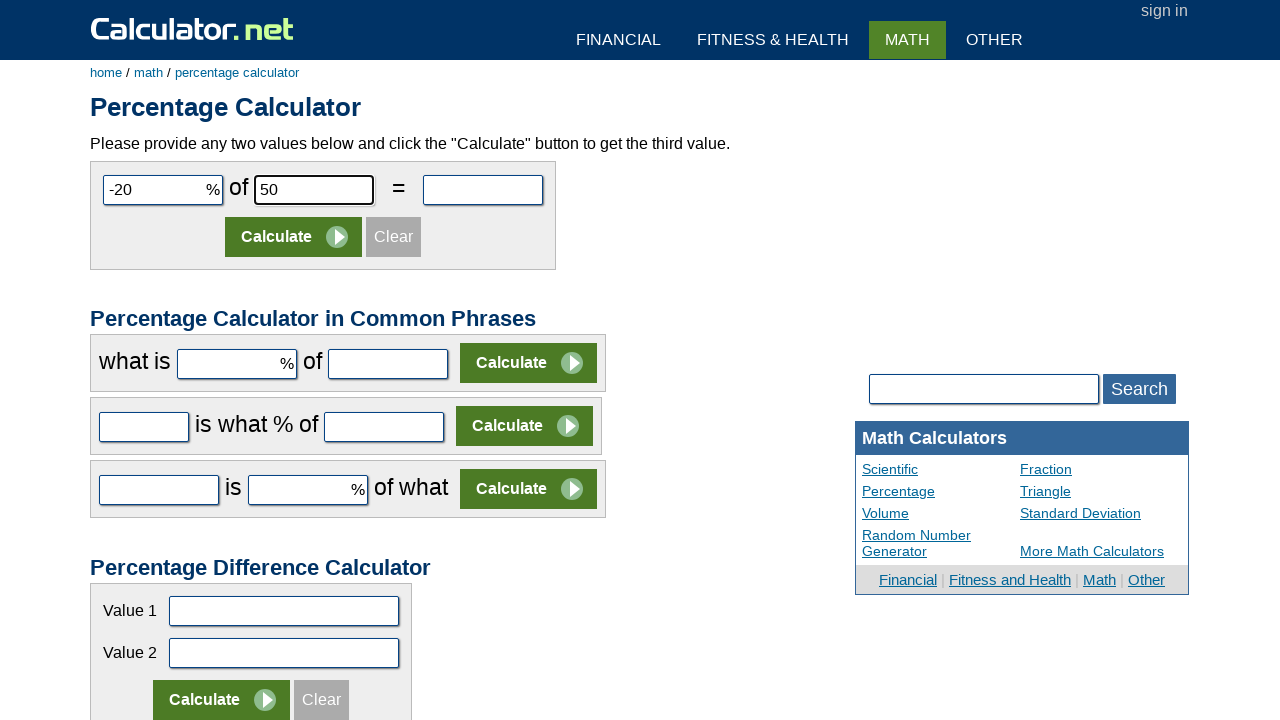

Clicked calculate button to compute -20% of 50 at (294, 237) on xpath=//*[@id="content"]/form[1]/table/tbody/tr[2]/td/input[2]
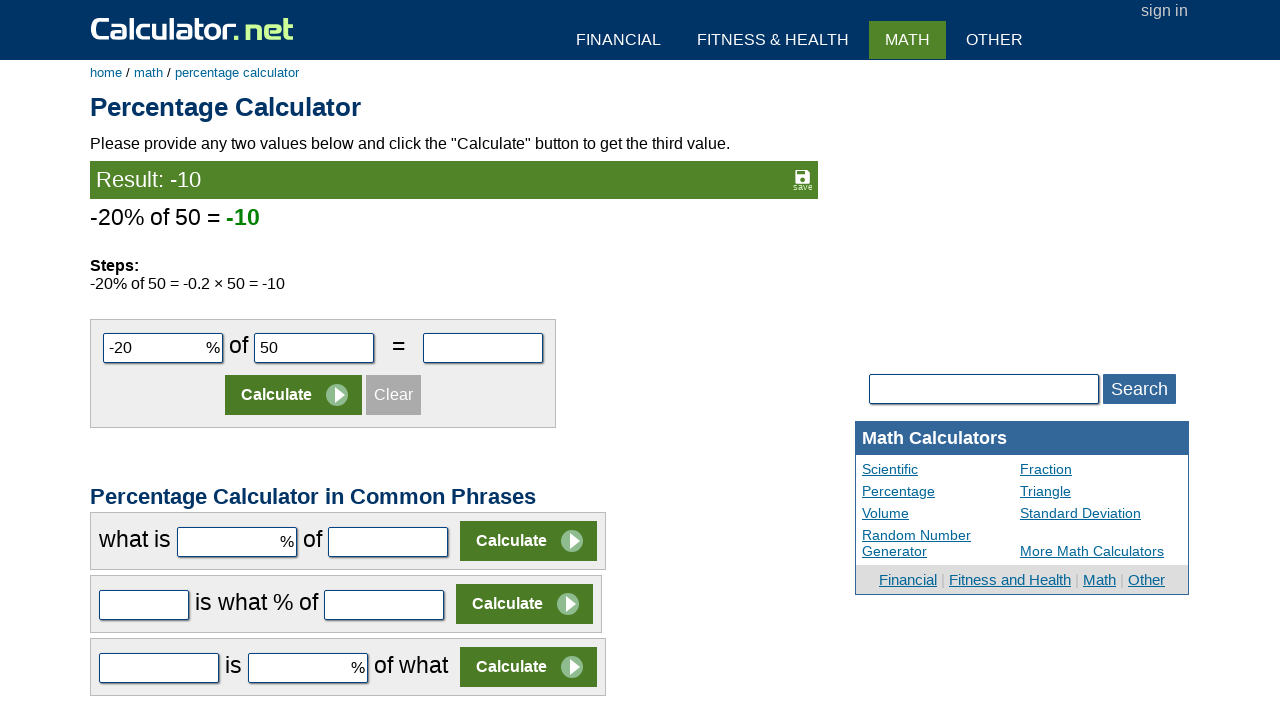

Result appeared: -20% of 50 equals 50
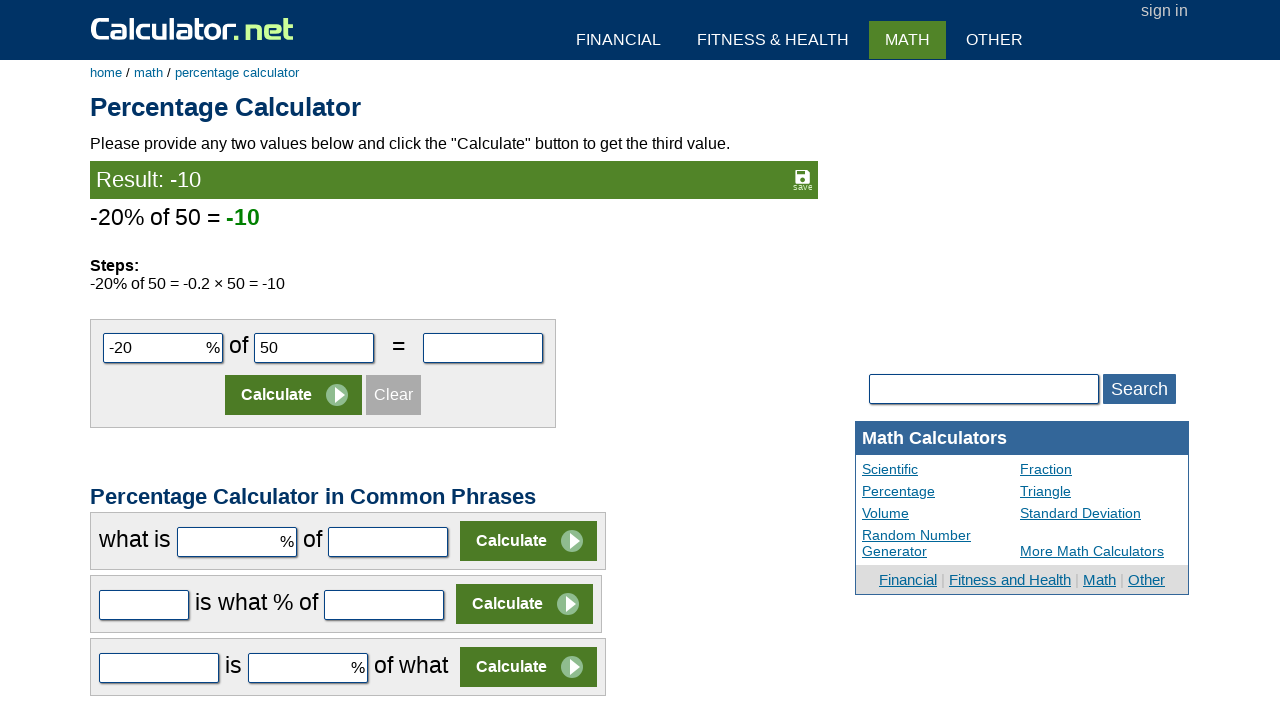

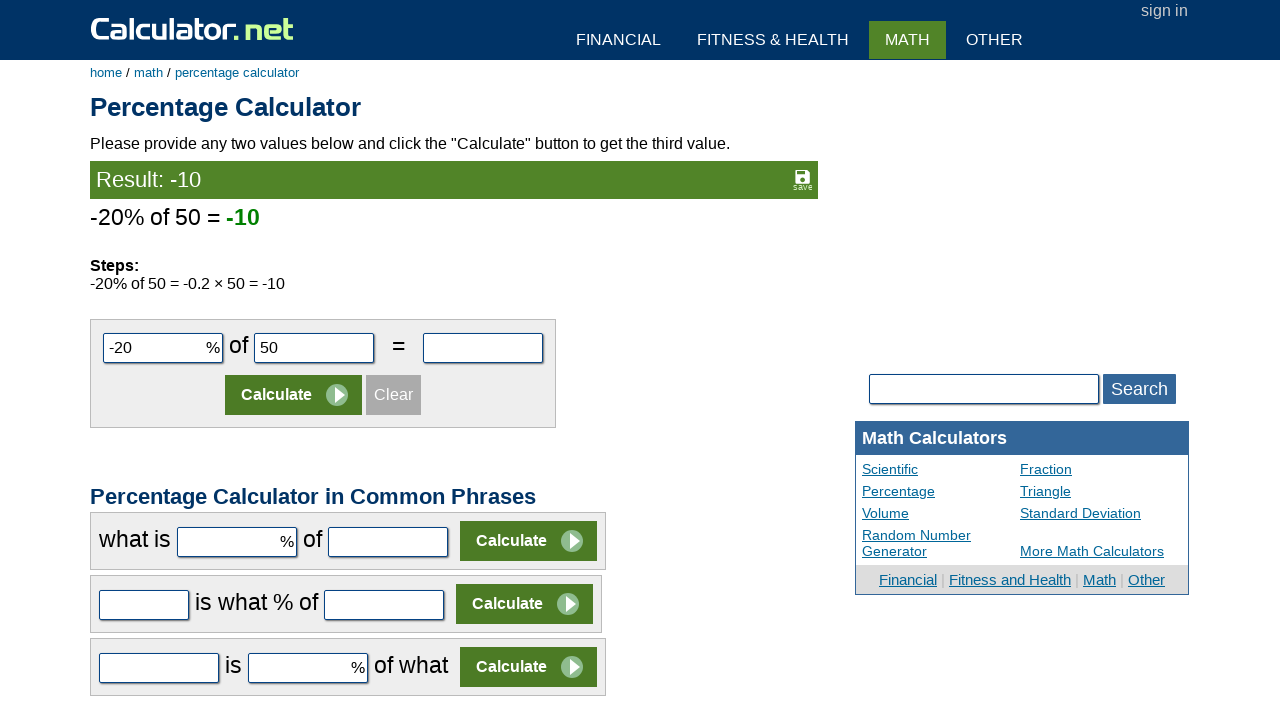